Tests submitting a comment form by typing in a comment field, clicking submit, and verifying the comment appears on the page

Starting URL: http://saucelabs.com/test/guinea-pig

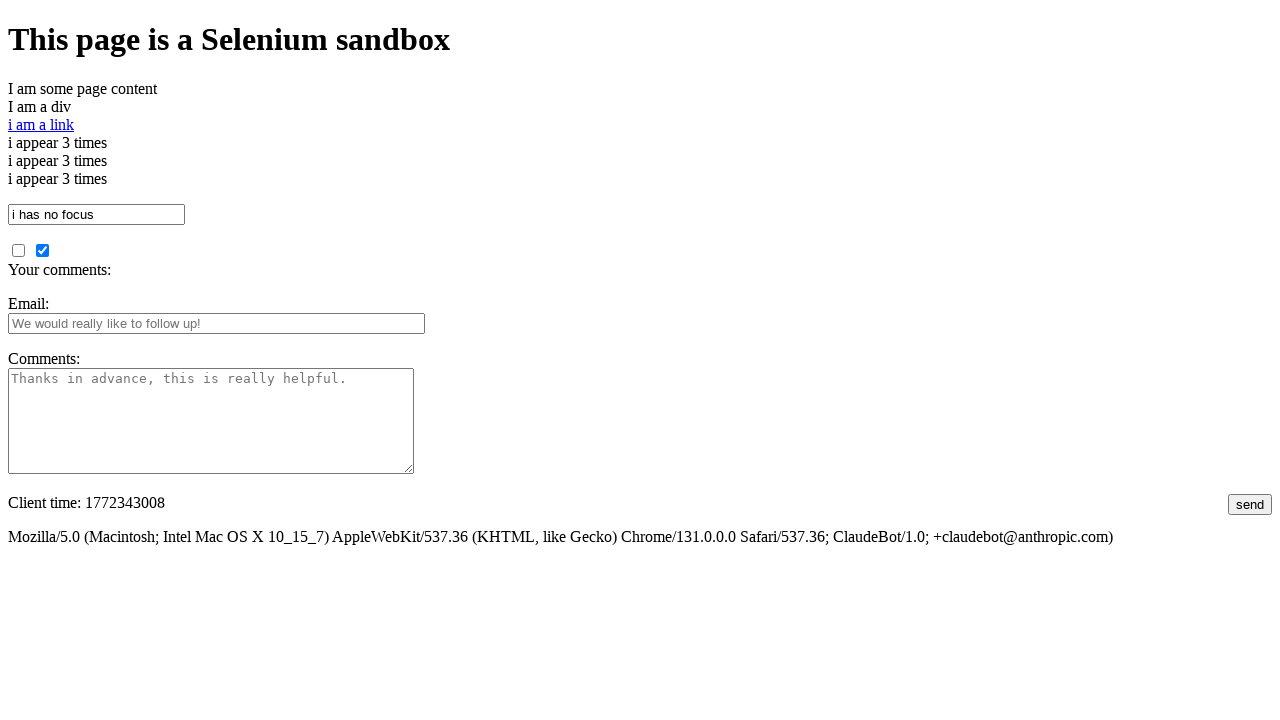

Filled comments field with test comment on #comments
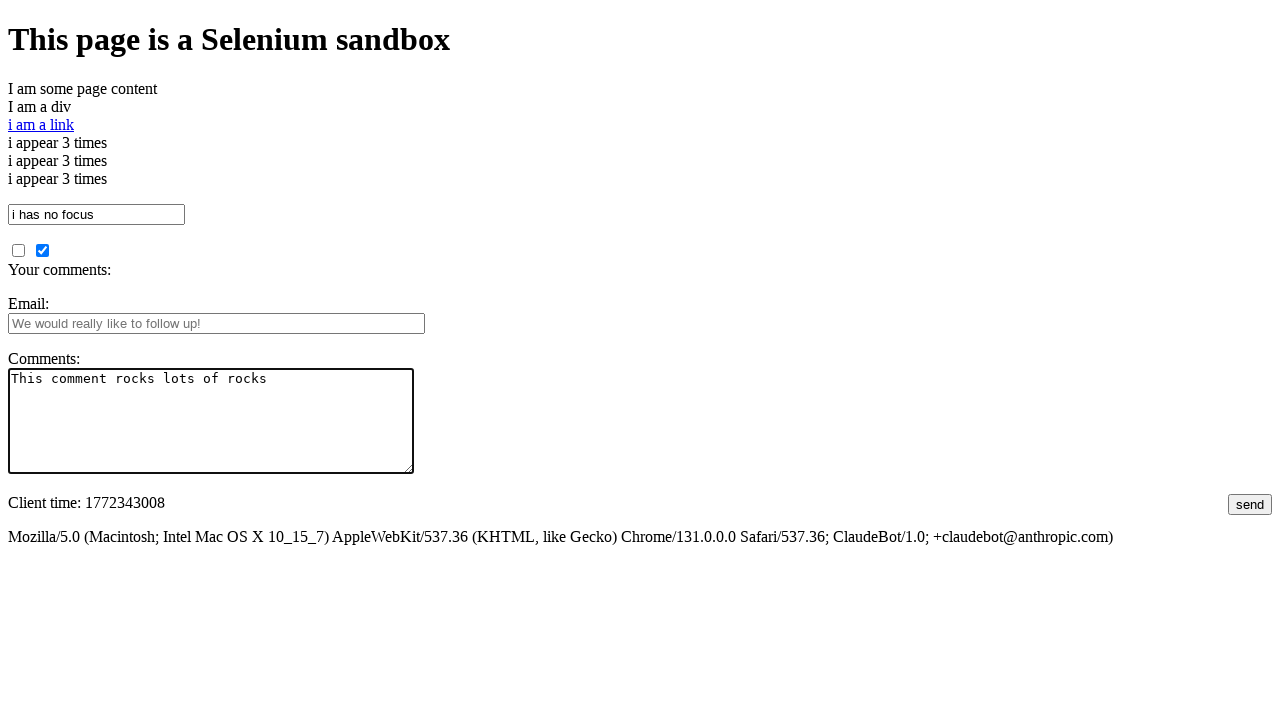

Clicked submit button to post comment at (1250, 504) on #submit
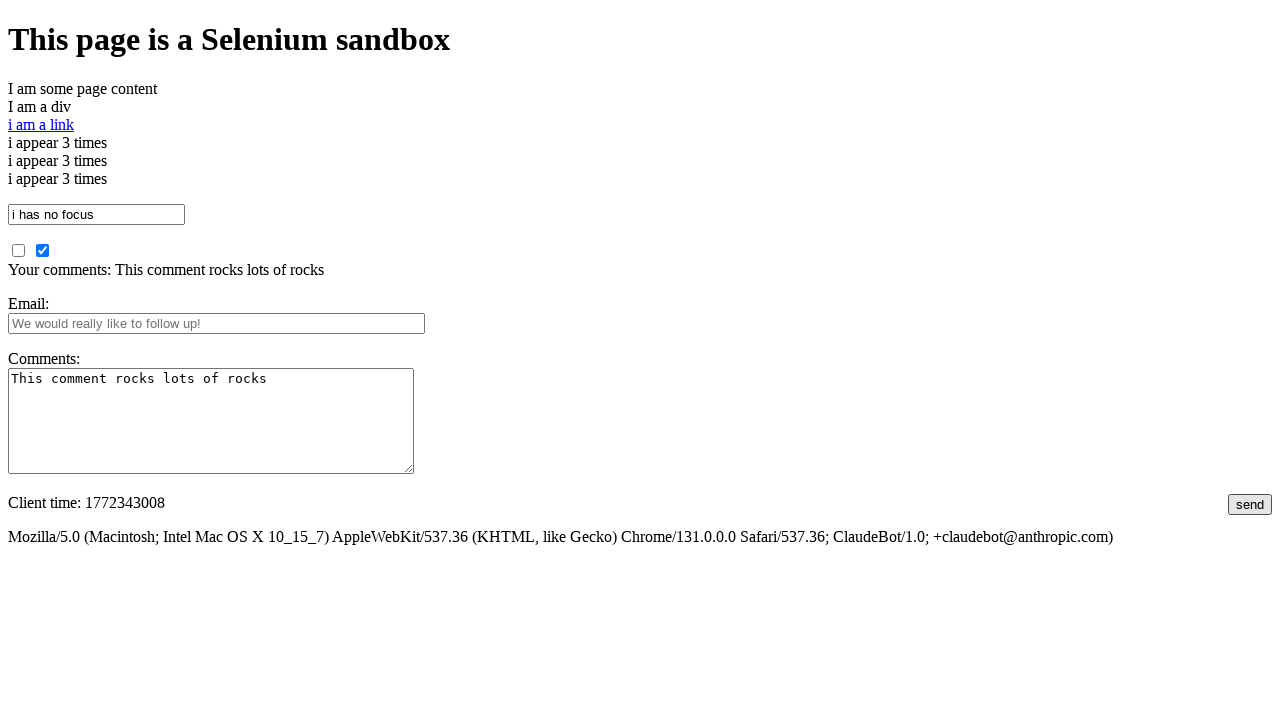

Comment section loaded on page
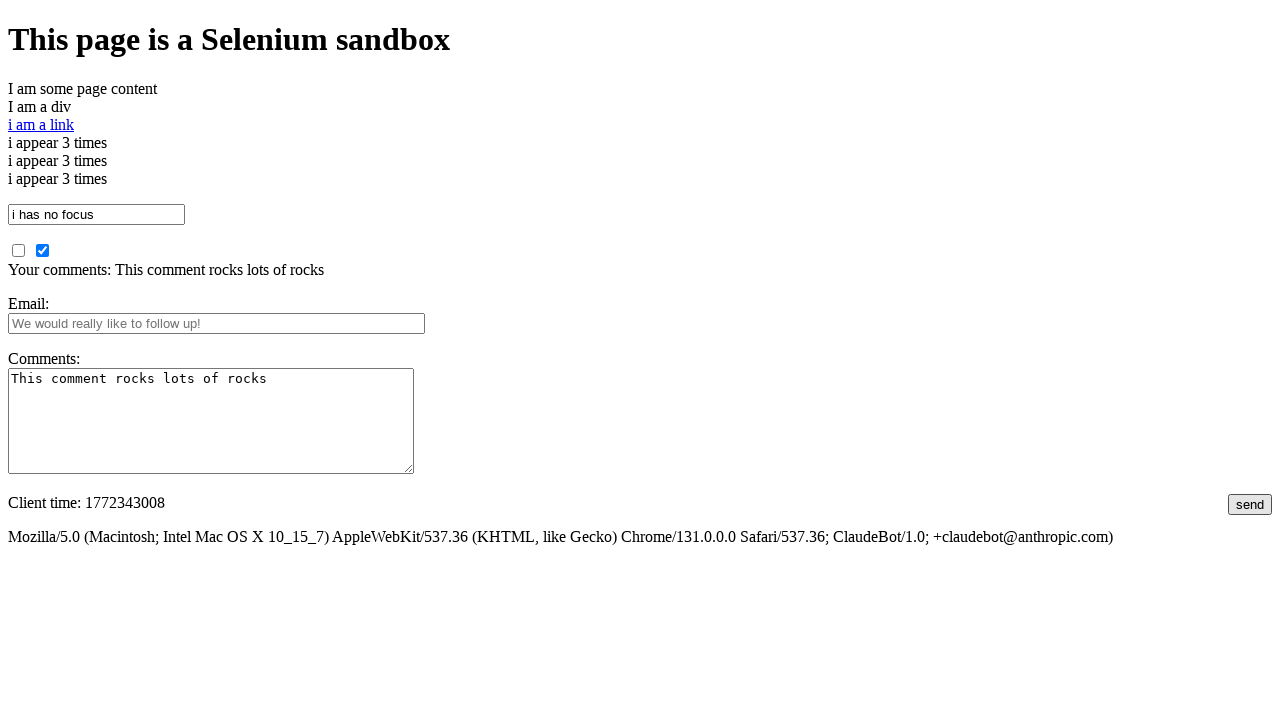

Retrieved comment text from page
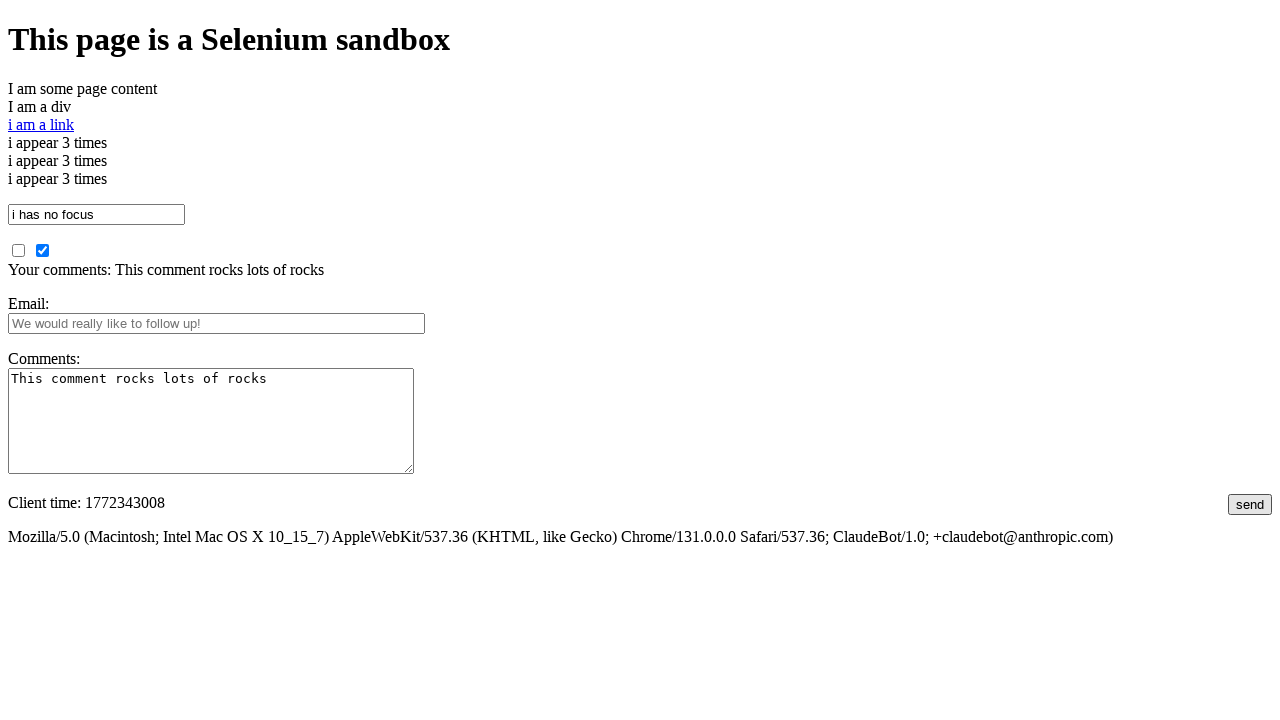

Verified submitted comment appears correctly on page
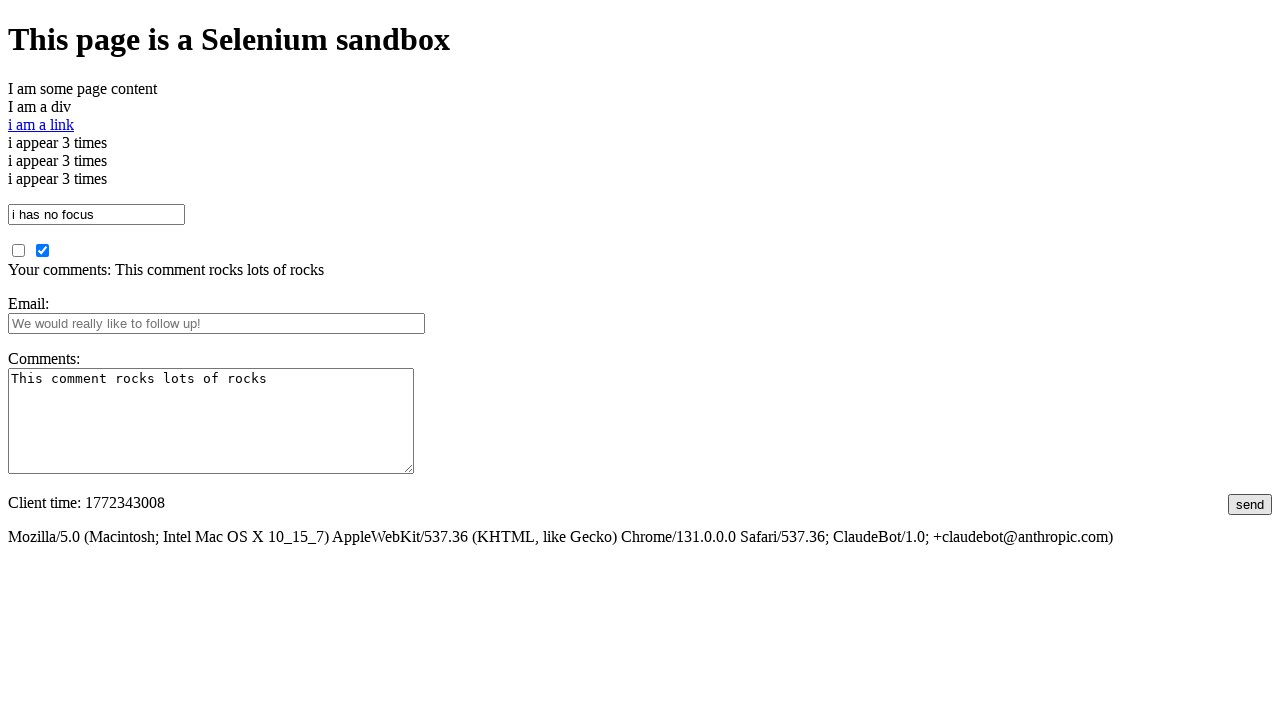

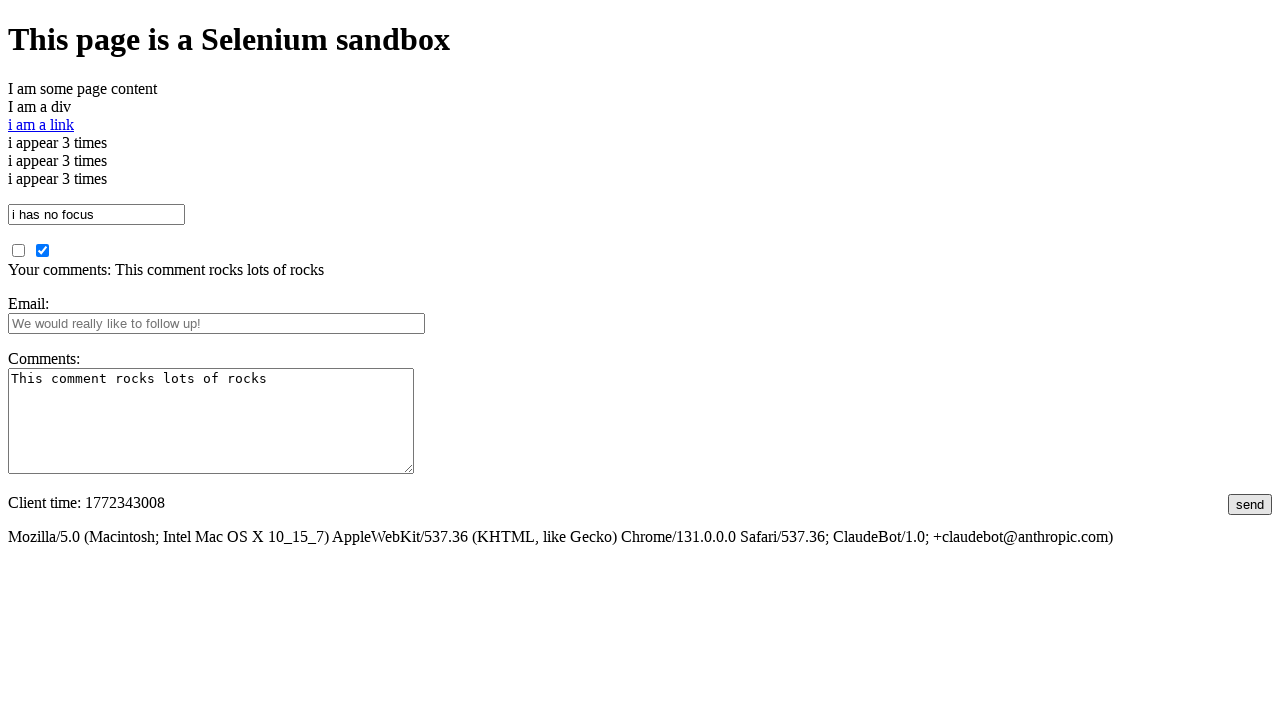